Tests prompt dialog handling by clicking the prompt button and entering a name in the dialog

Starting URL: https://testautomationpractice.blogspot.com

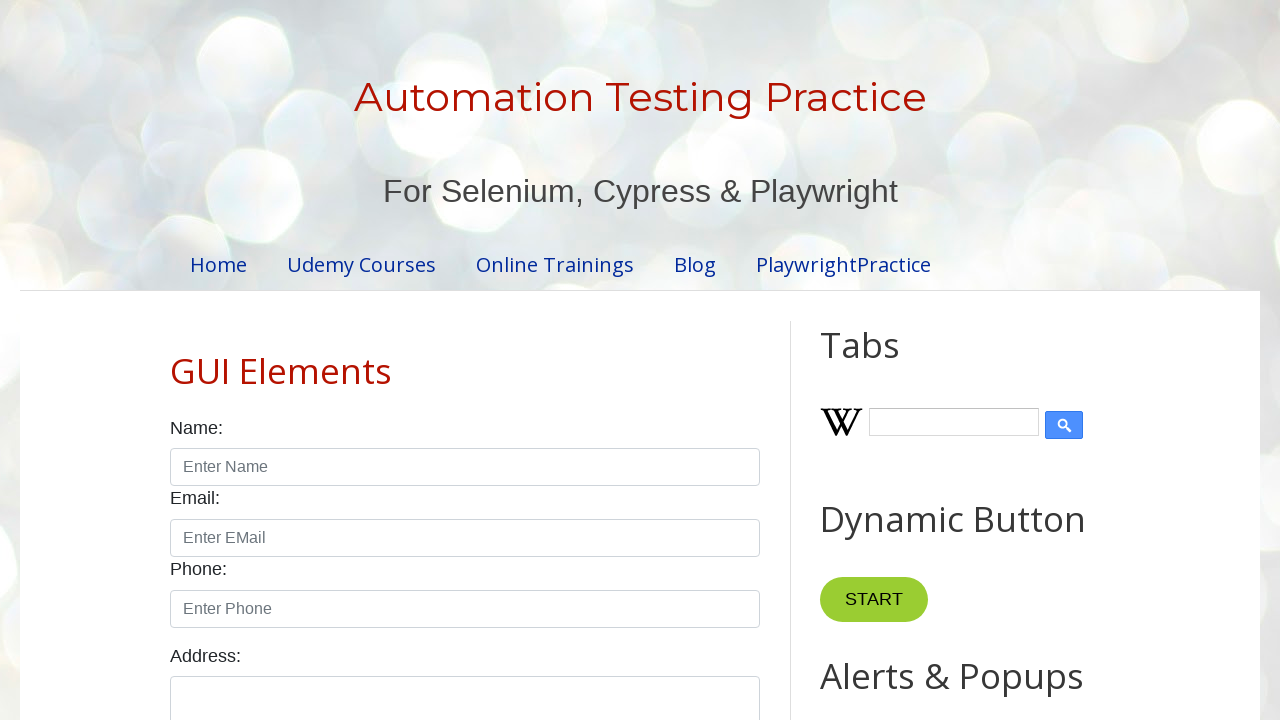

Set up dialog handler to accept prompt with name 'John'
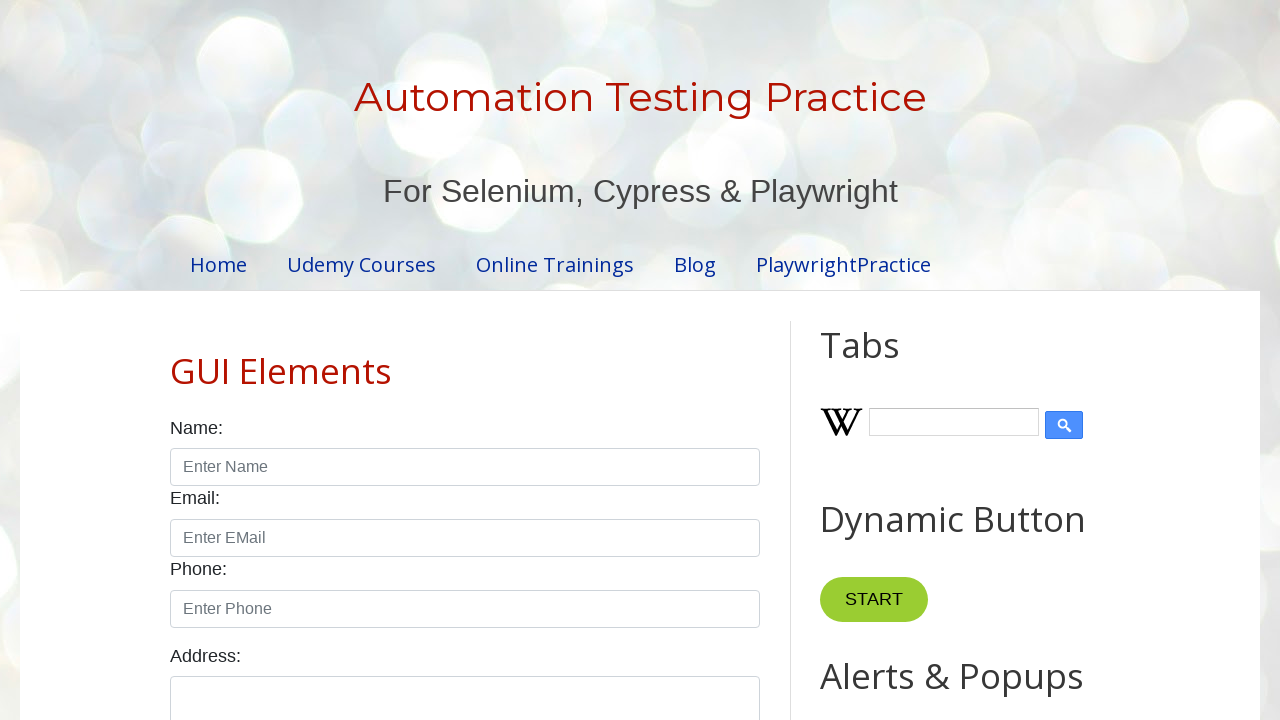

Clicked the prompt button at (890, 360) on #promptBtn
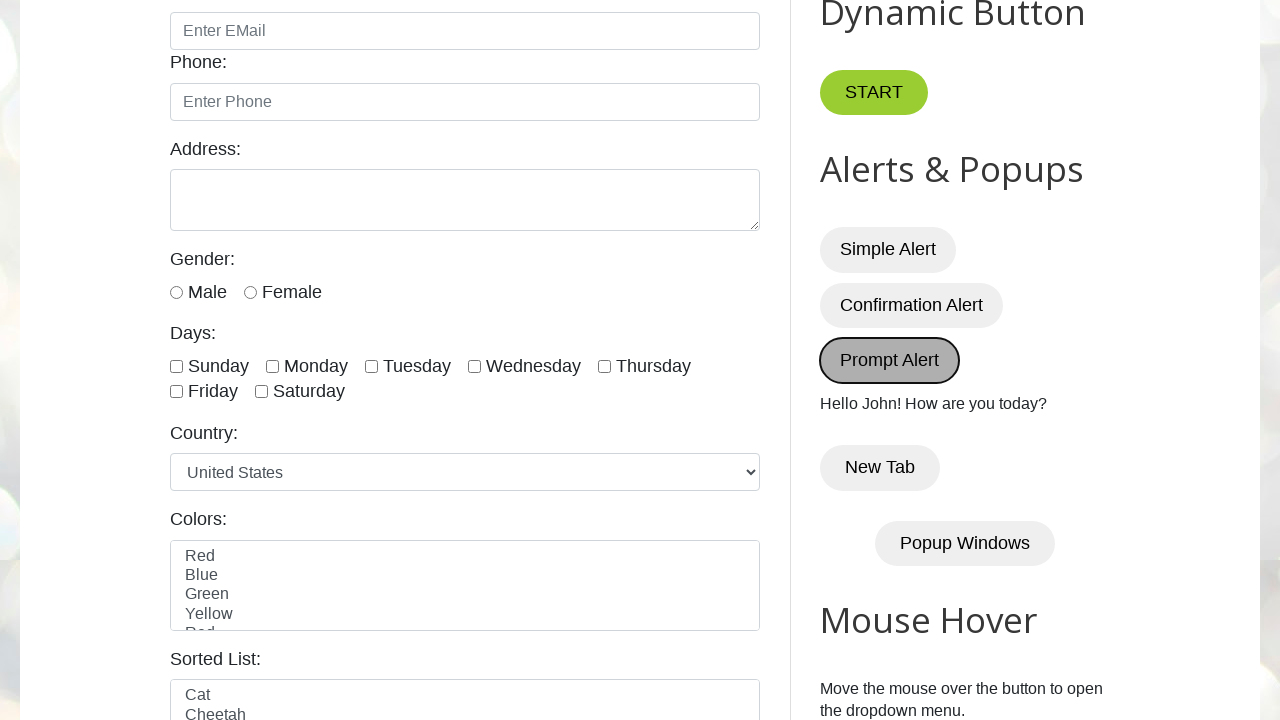

Prompt dialog accepted and result message displayed 'Hello John! How are you today?'
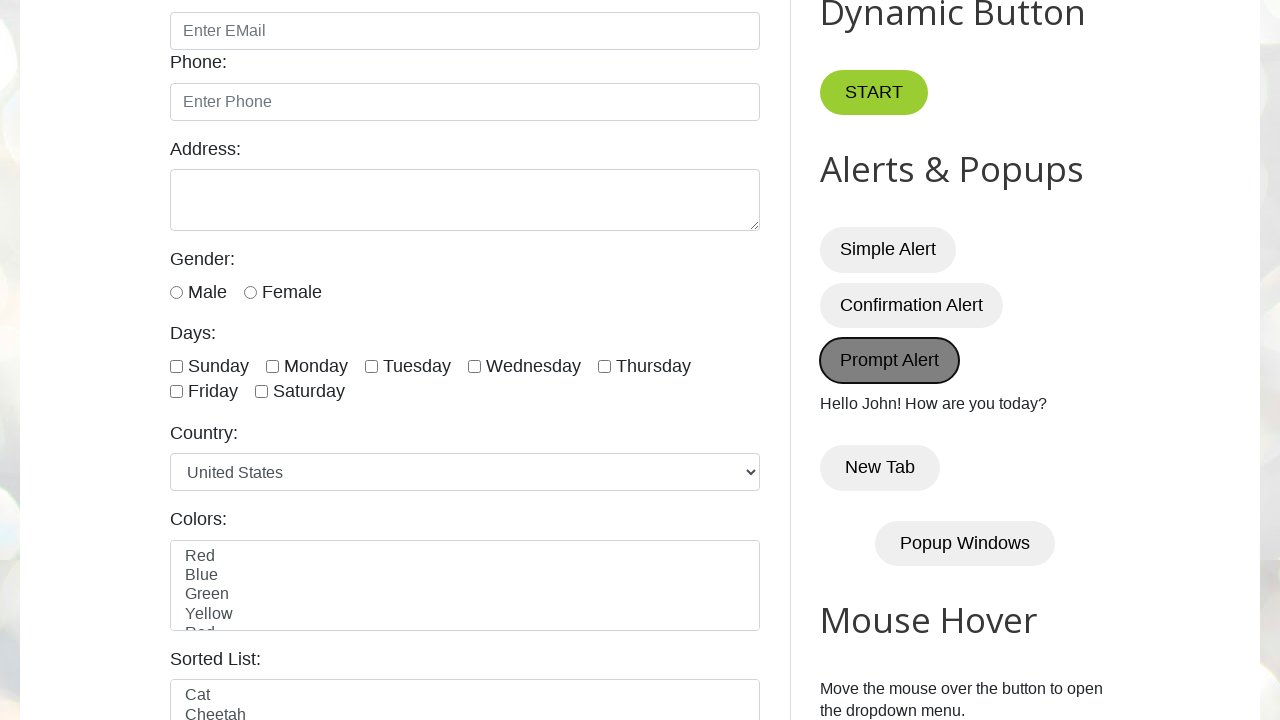

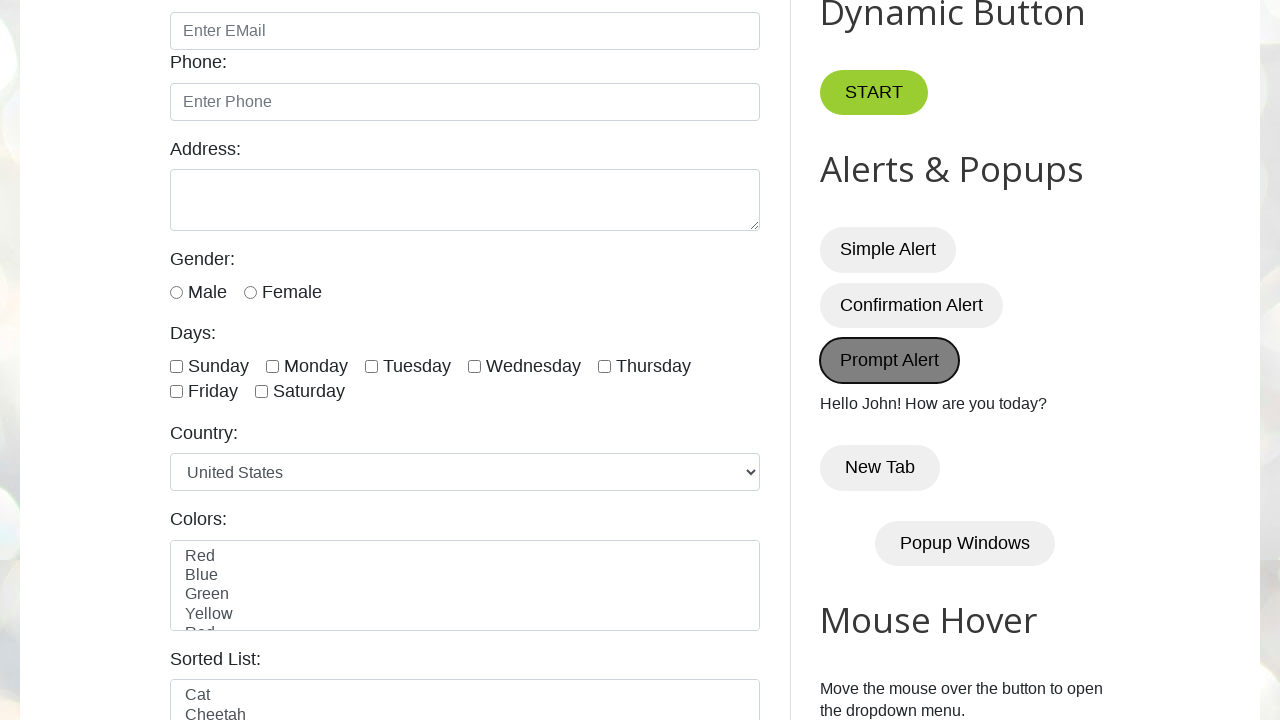